Tests form filling on a practice Angular website by entering a name and selecting options from a dropdown menu.

Starting URL: https://rahulshettyacademy.com/angularpractice/

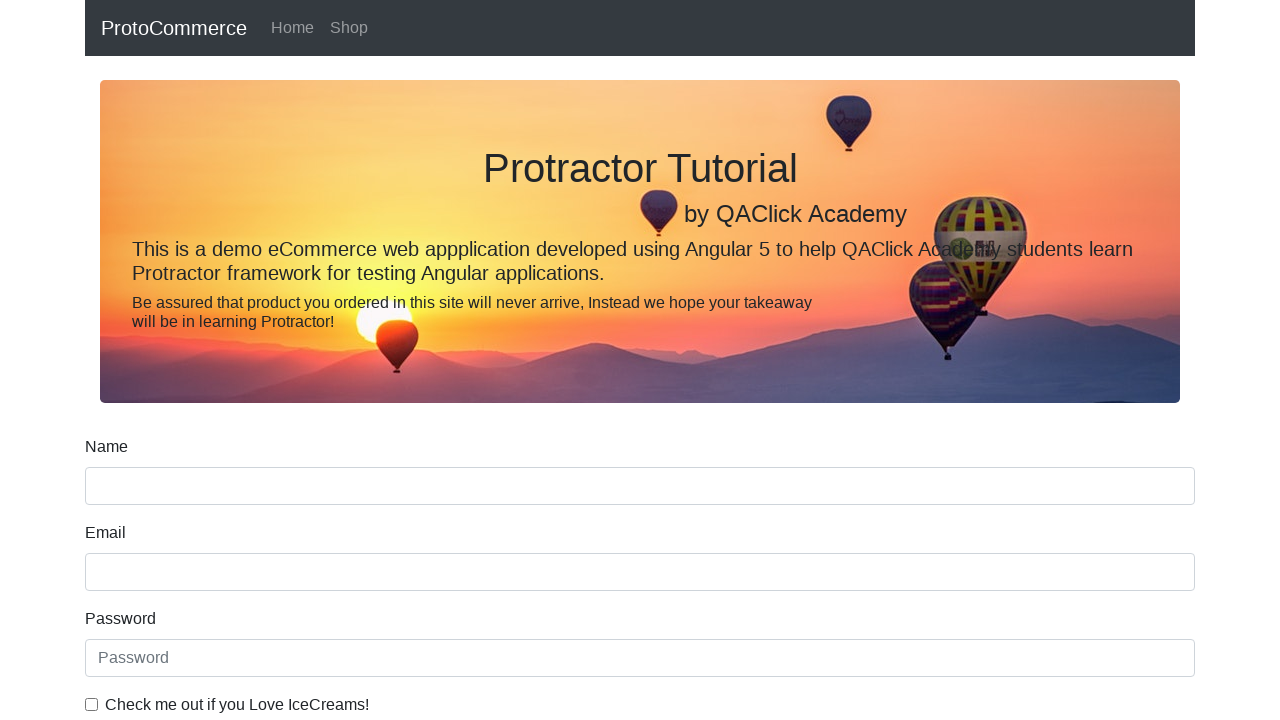

Filled name field with 'ganesh' on input[name='name']
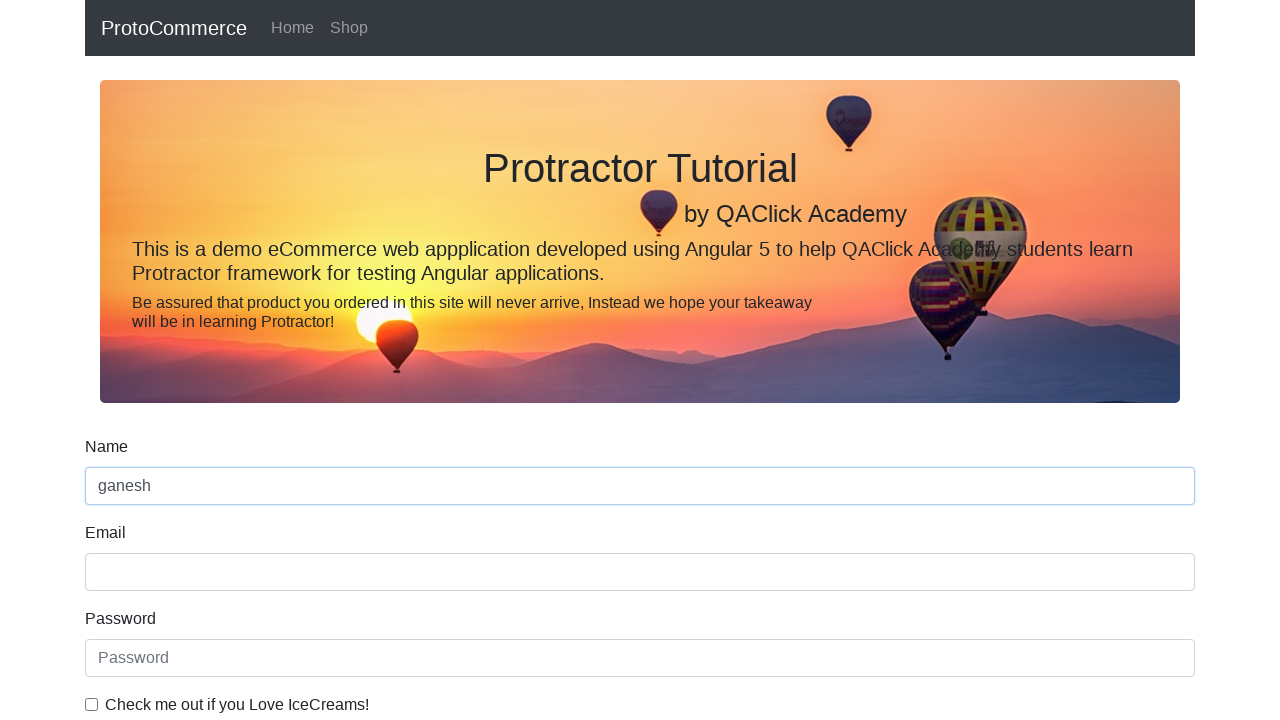

Selected second option from dropdown by index on #exampleFormControlSelect1
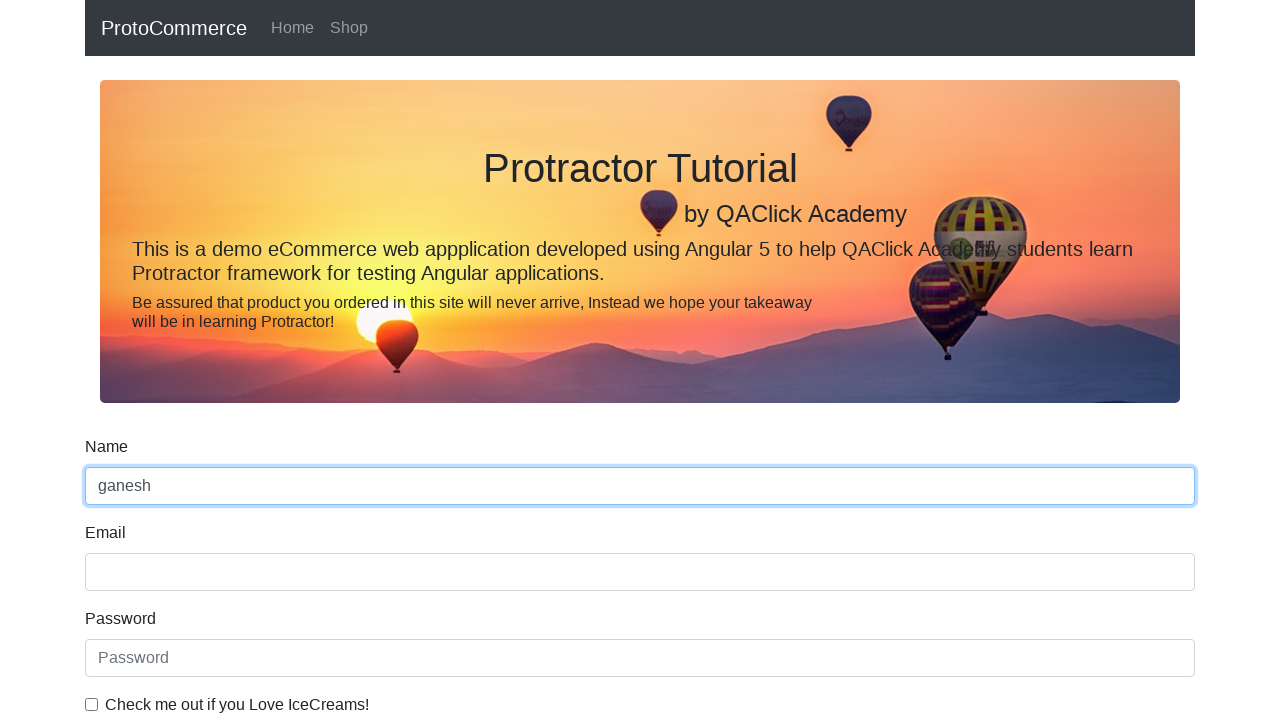

Selected 'Male' option from dropdown by label on #exampleFormControlSelect1
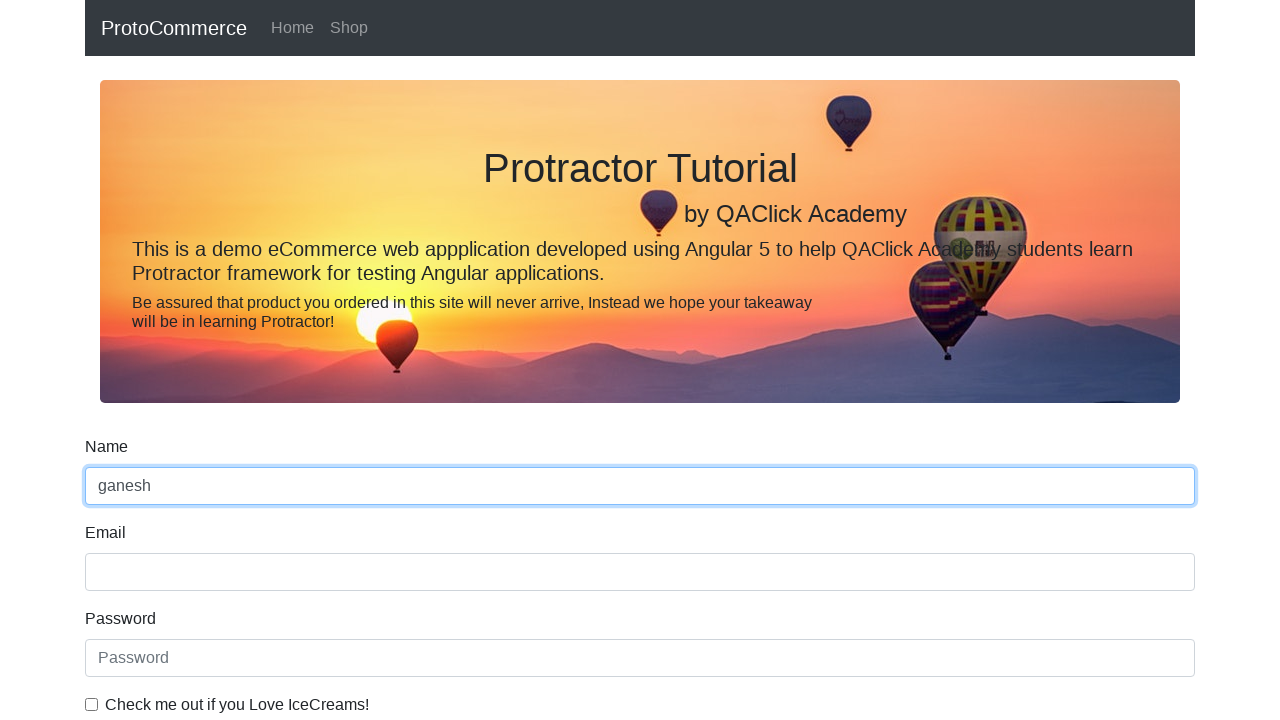

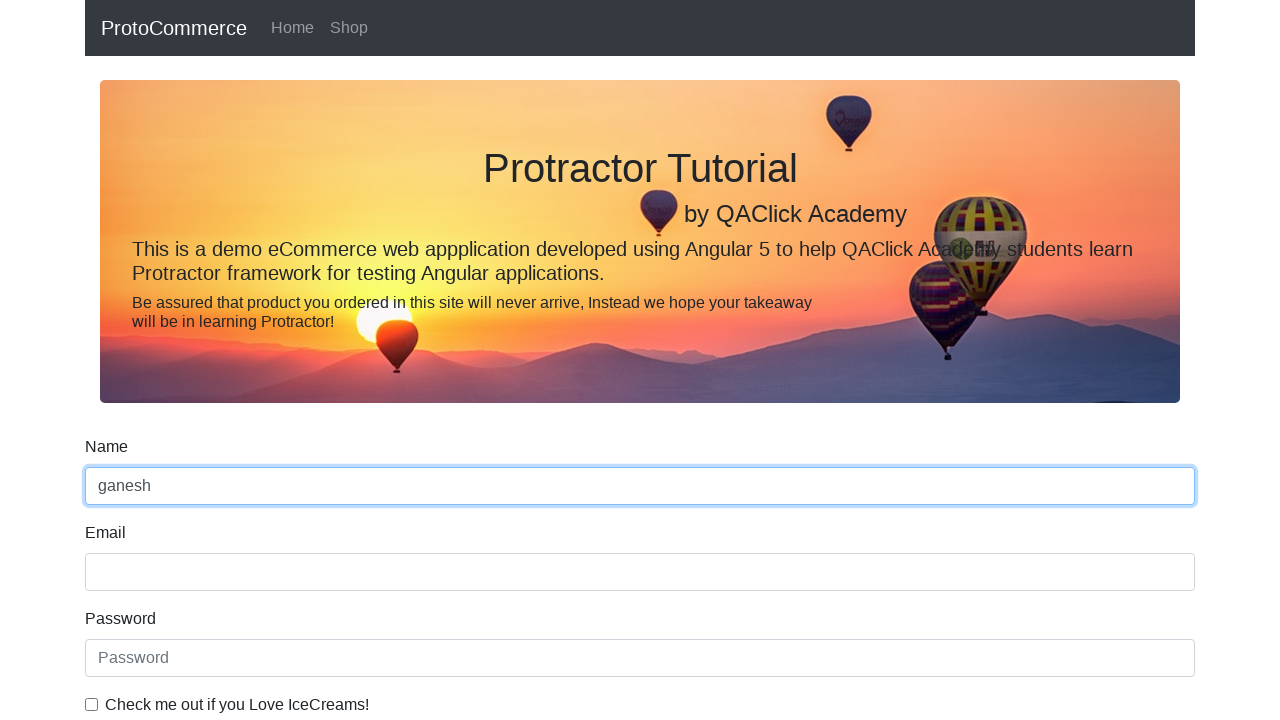